Verifies that the search button placeholder element exists on the WebDriverIO homepage

Starting URL: https://webdriver.io/

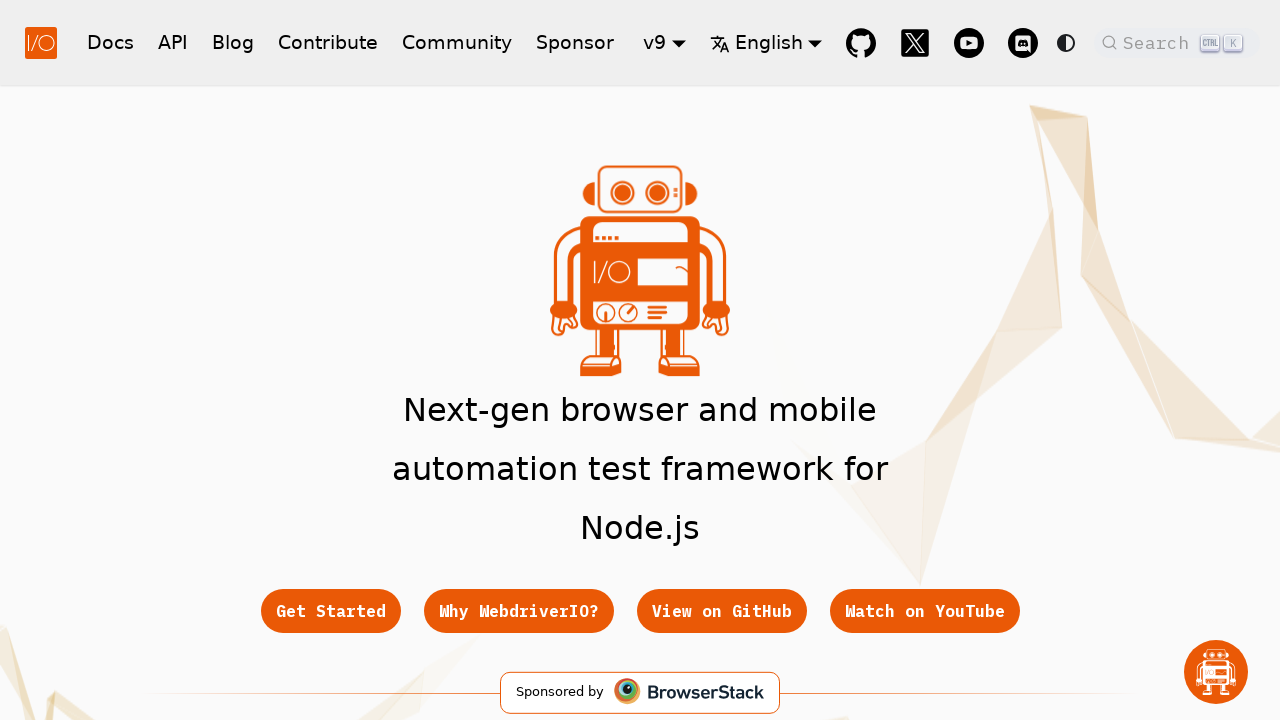

Waited for search button placeholder element to load on WebDriverIO homepage
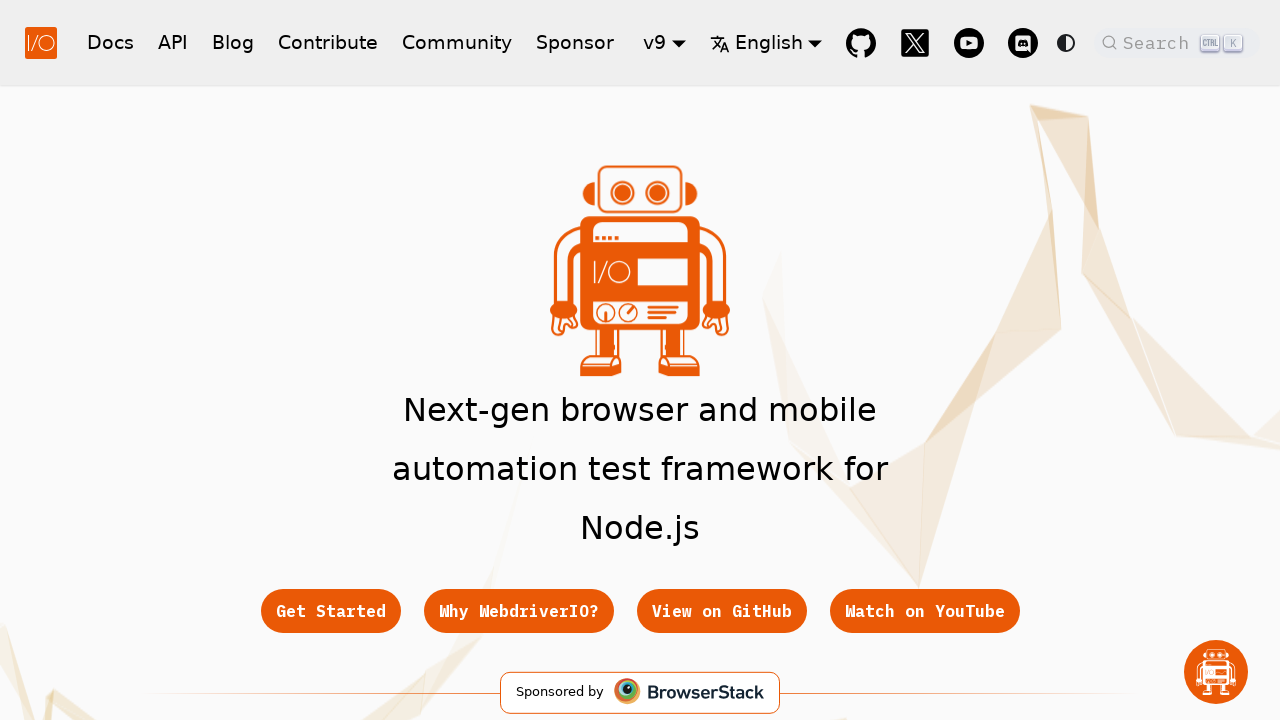

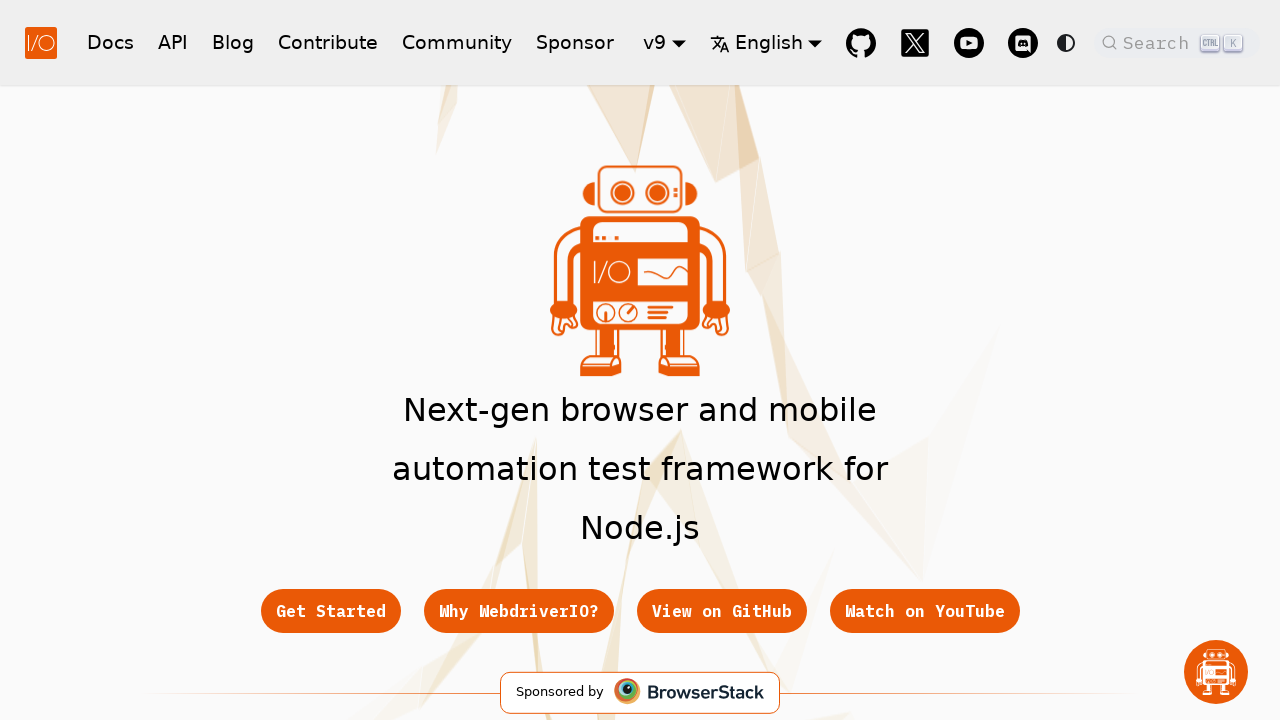